Tests handling a prompt alert by entering text and dismissing it

Starting URL: https://demoqa.com/alerts

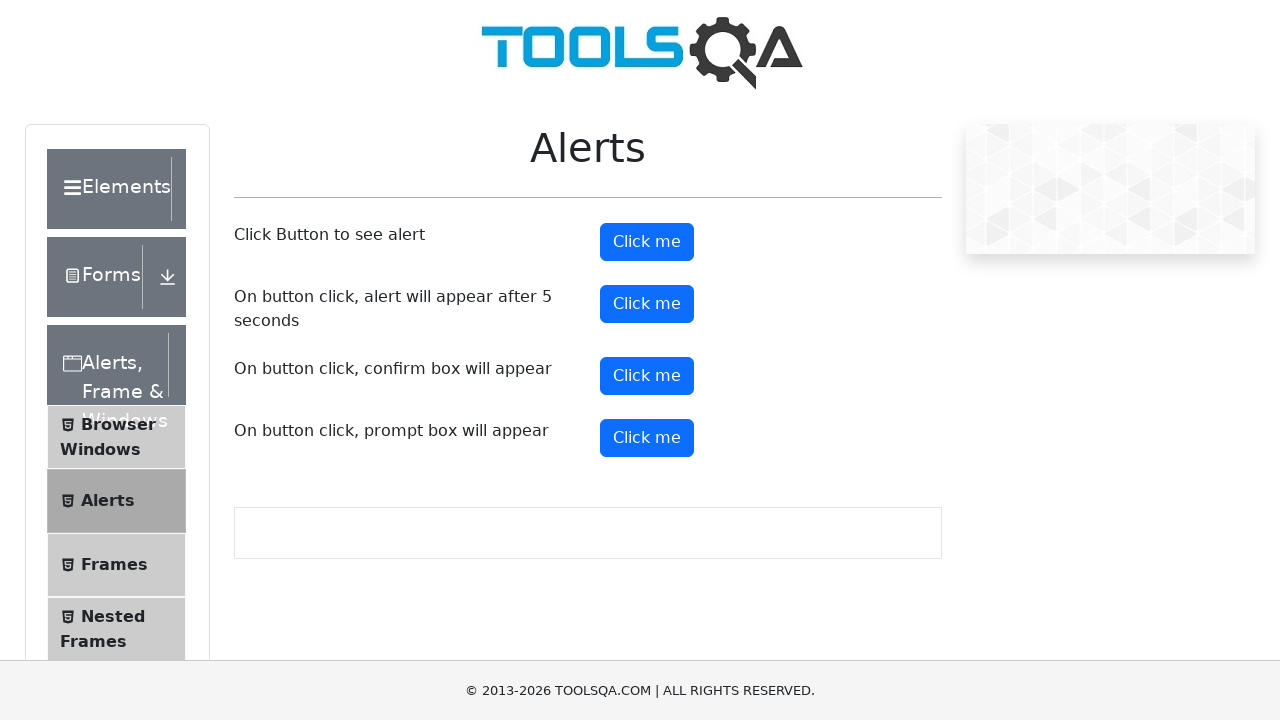

Set up dialog handler to dismiss prompt alerts
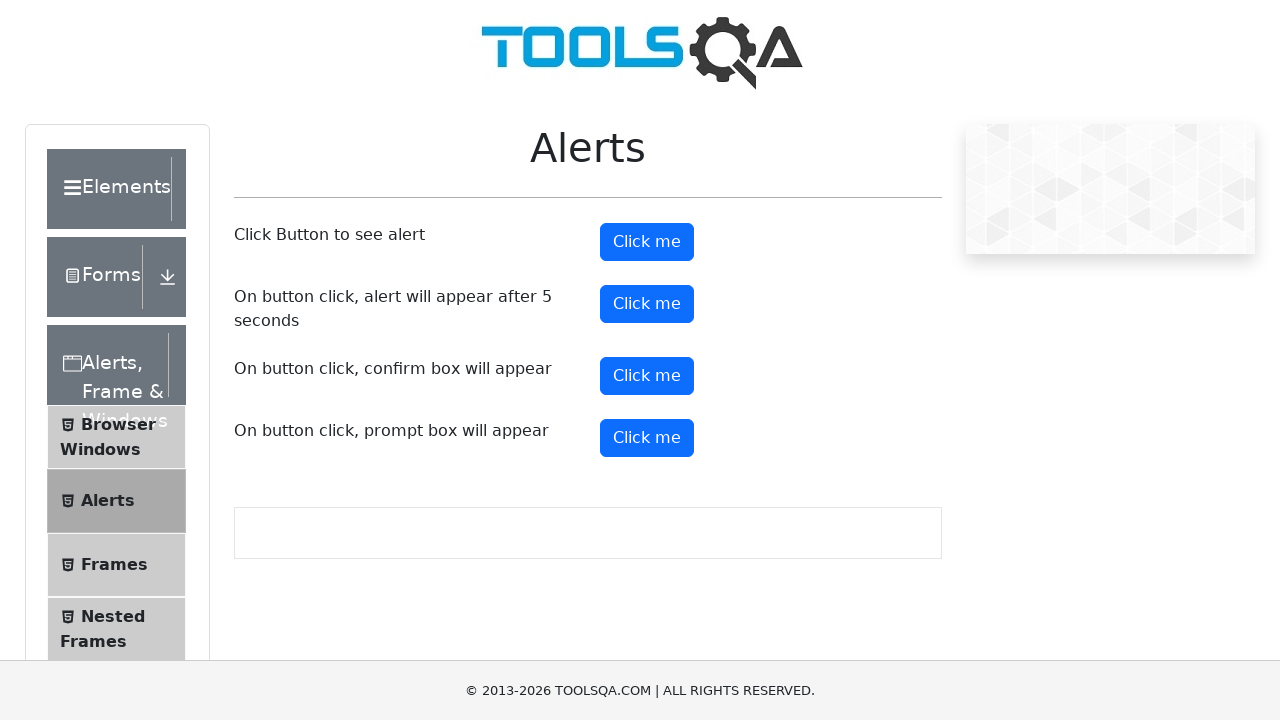

Clicked prompt button to trigger alert at (647, 438) on #promtButton
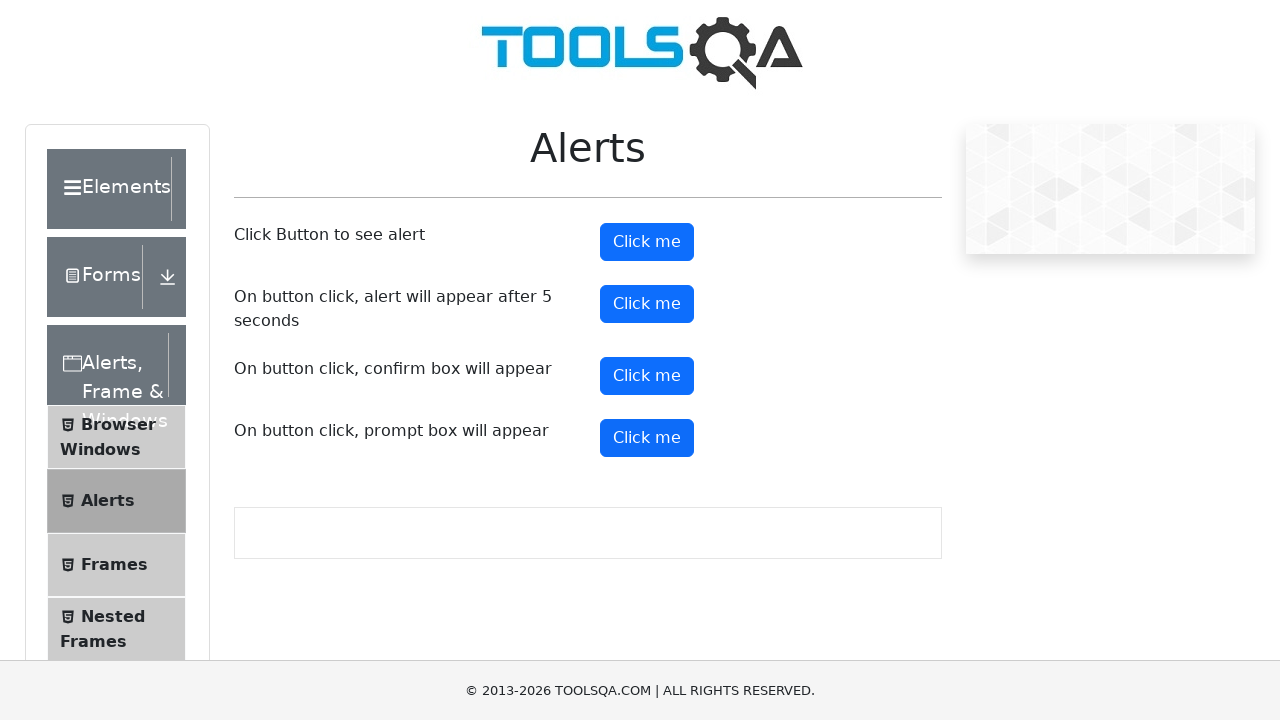

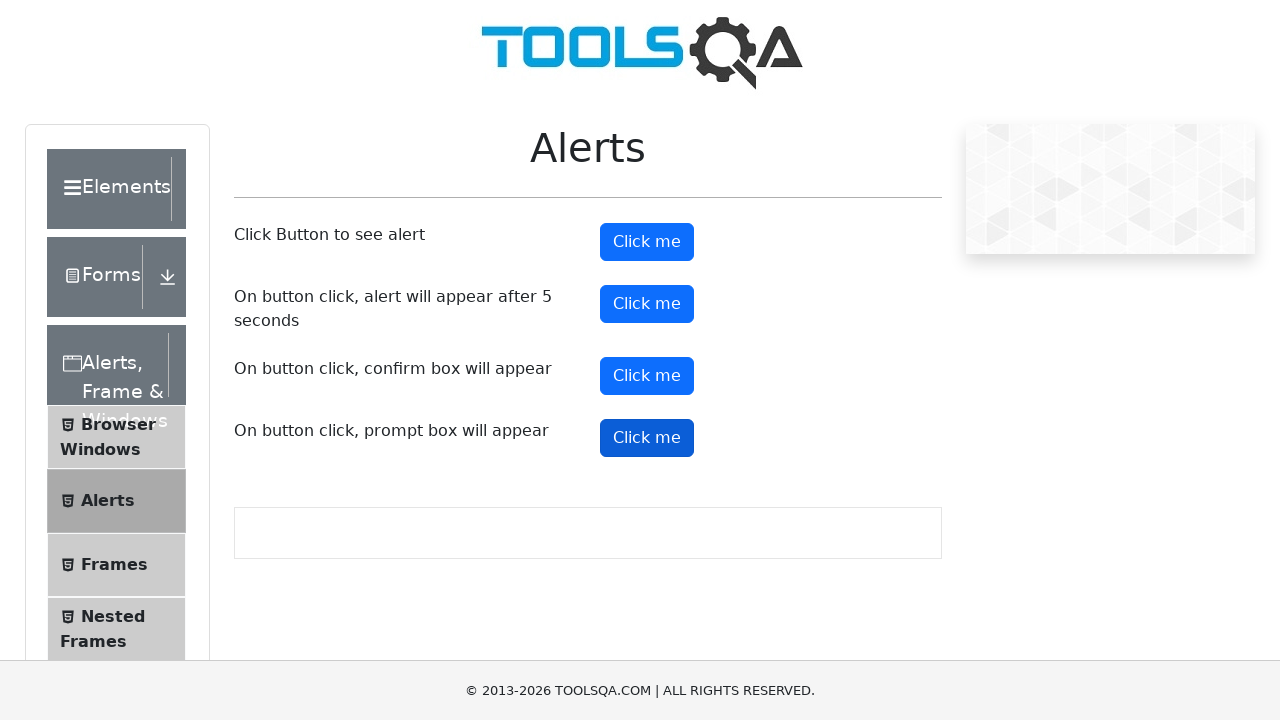